Tests a dynamic loading page by clicking a start button and waiting for the content to finish loading and display

Starting URL: http://the-internet.herokuapp.com/dynamic_loading/2

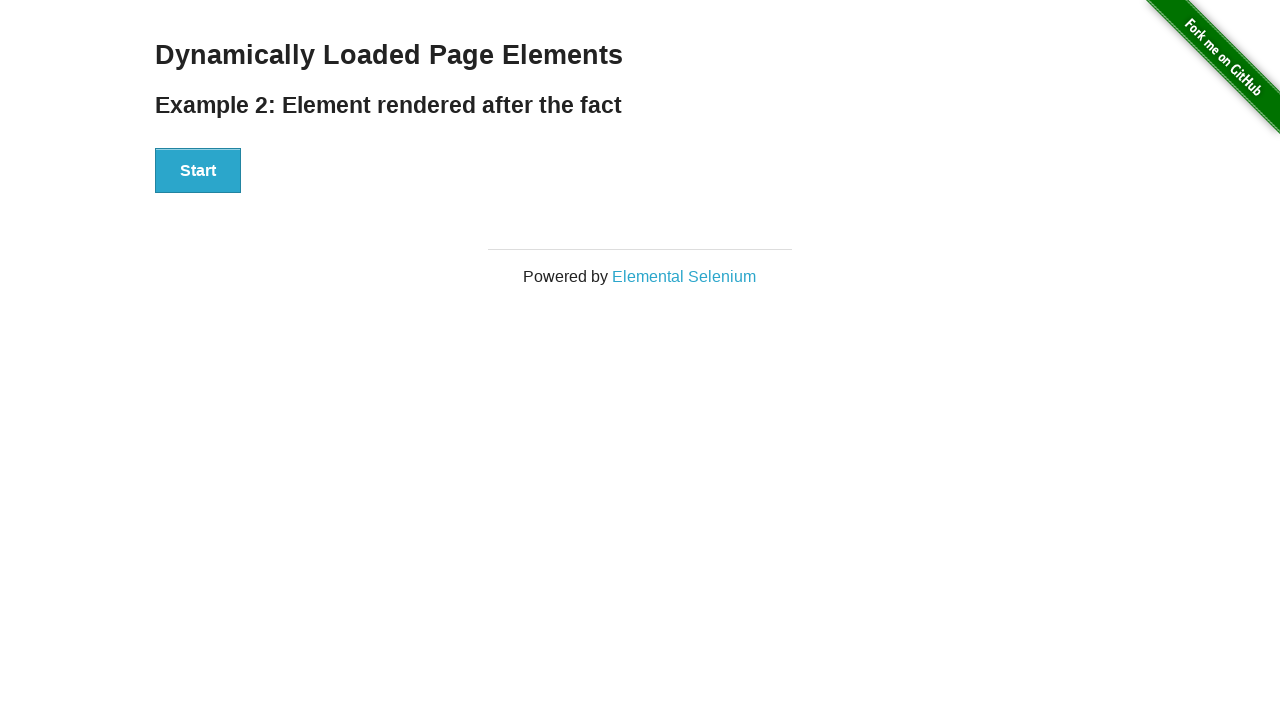

Clicked start button to trigger dynamic loading at (198, 171) on #start button
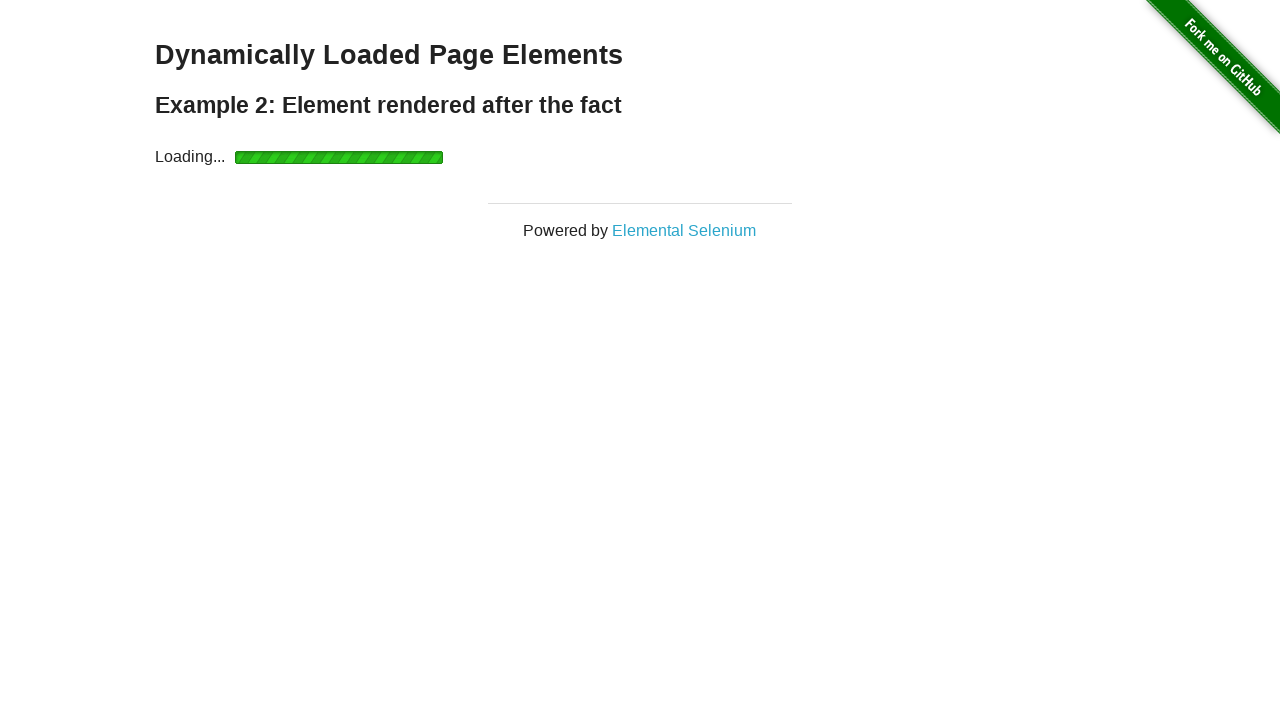

Finish element appeared, dynamic loading completed
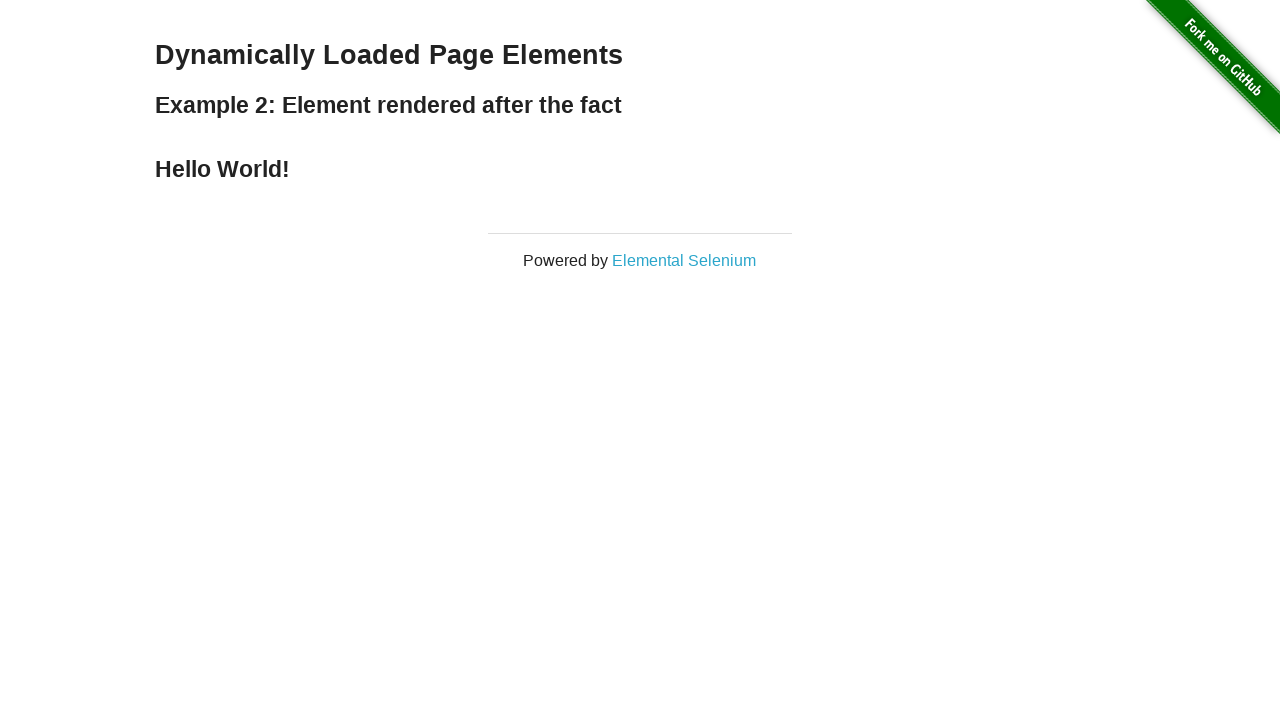

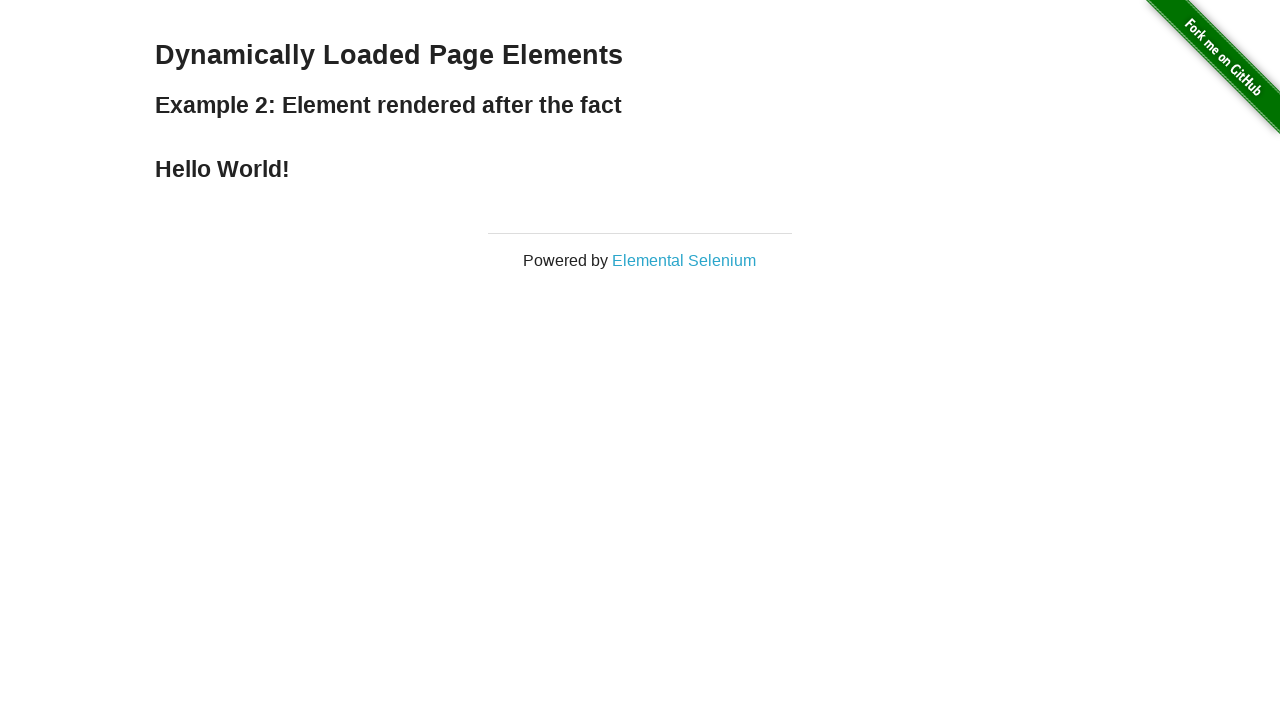